Navigates to the contact page and uses JavaScript execution to change the background color of all forms to red and all link colors to green for visual demonstration purposes.

Starting URL: https://www.testifyltd.com/contact

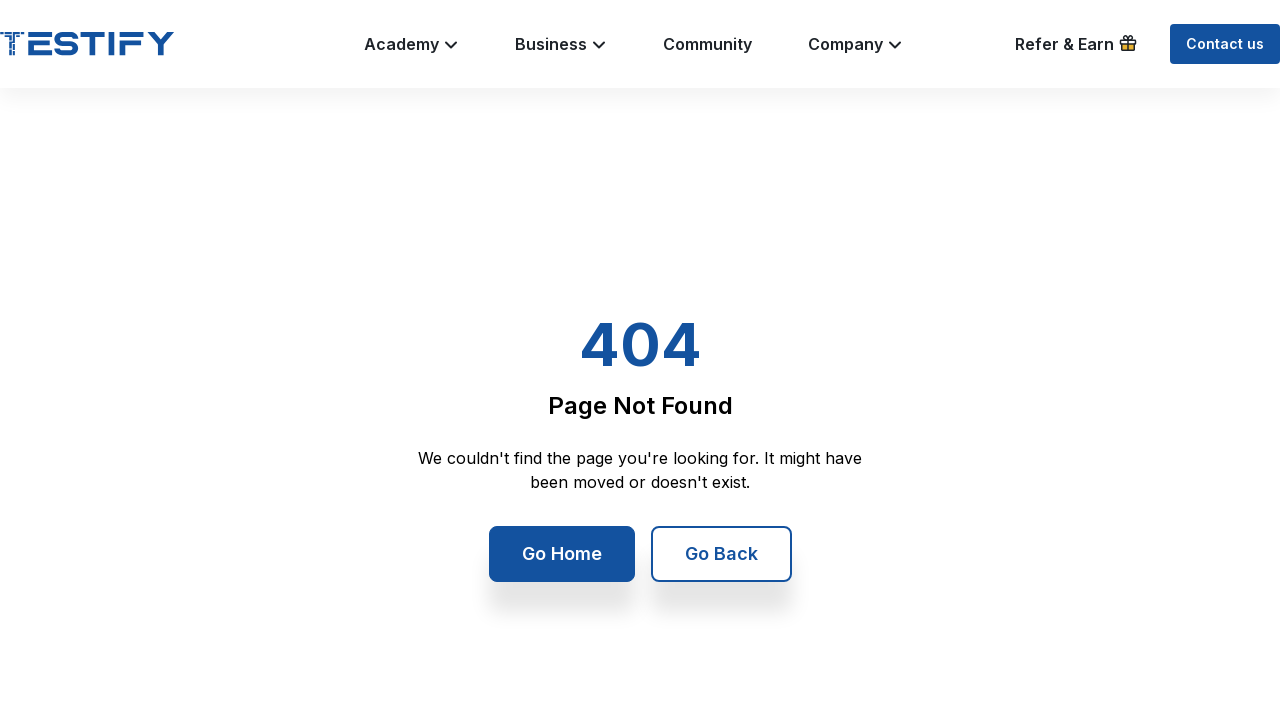

Navigated to contact page
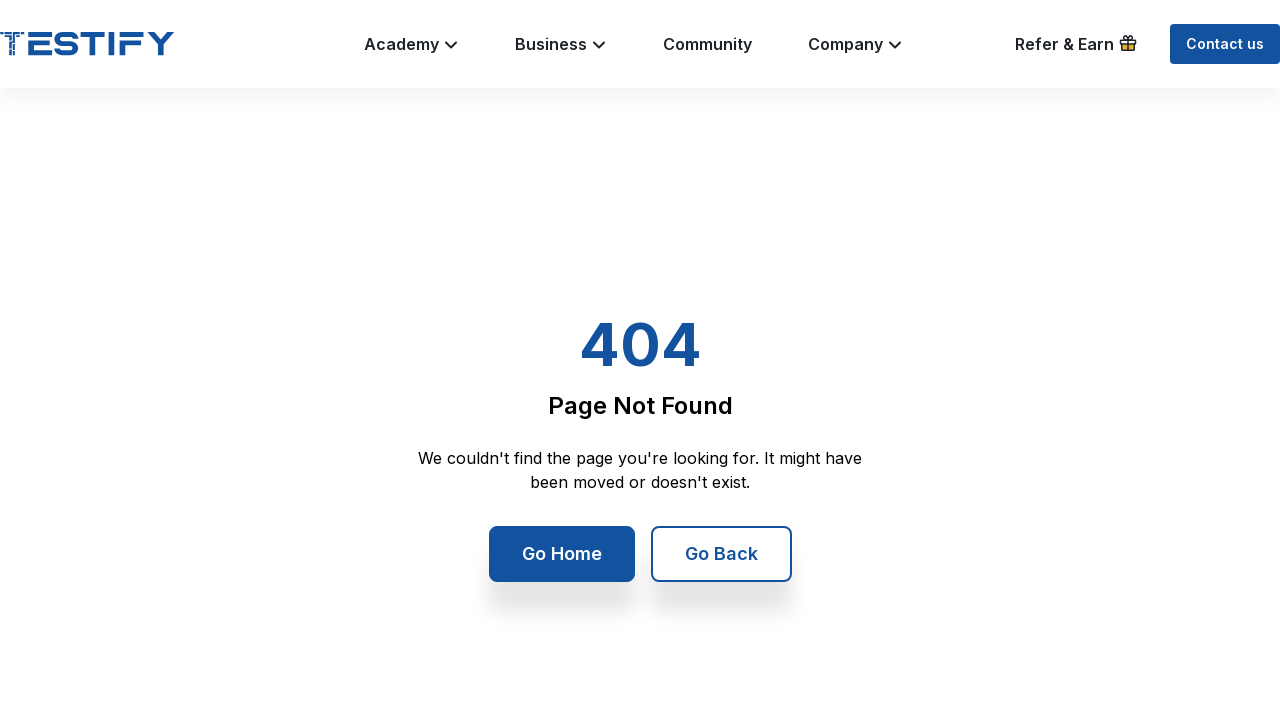

Changed all form background colors to red using JavaScript
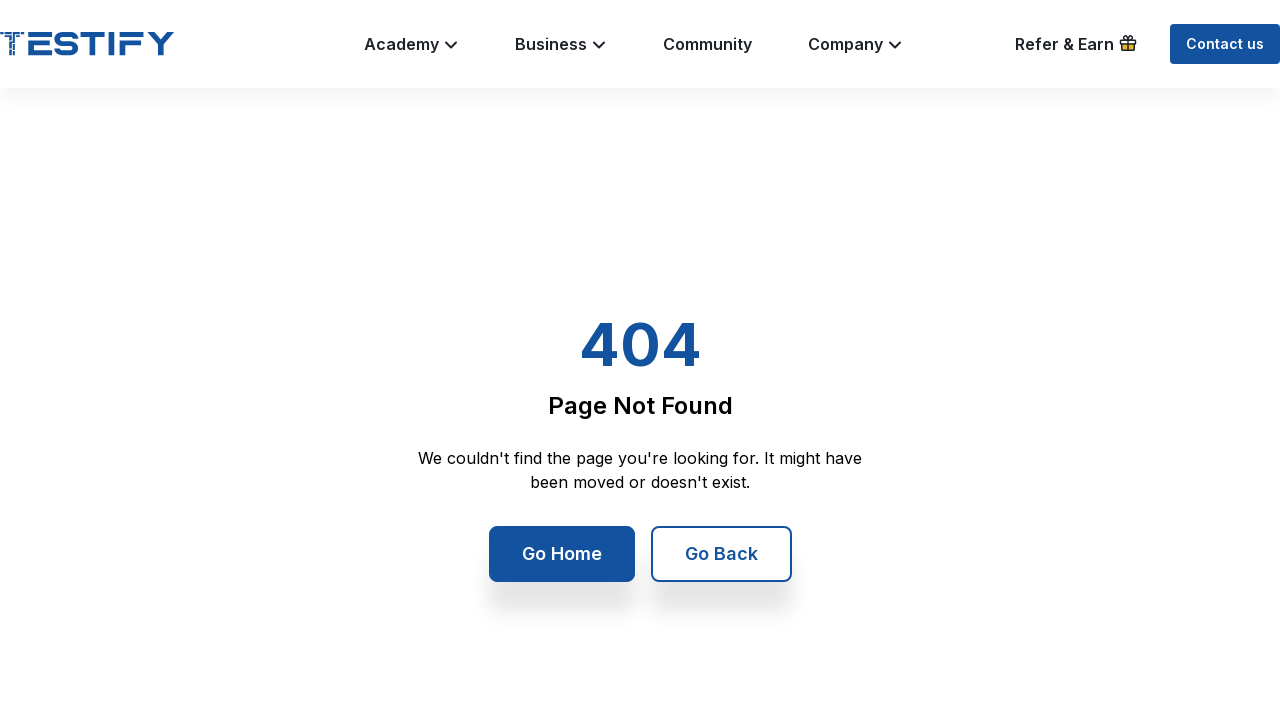

Changed all link colors to green using JavaScript
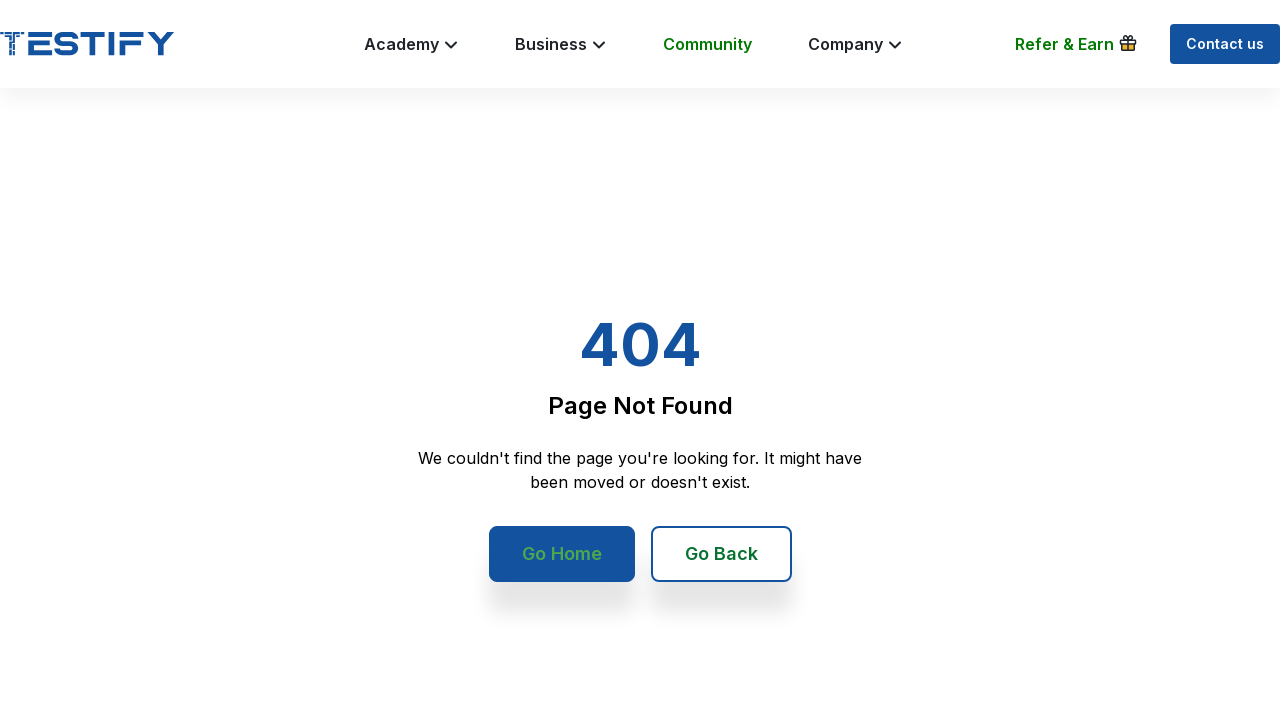

Waited for visual changes to be visible
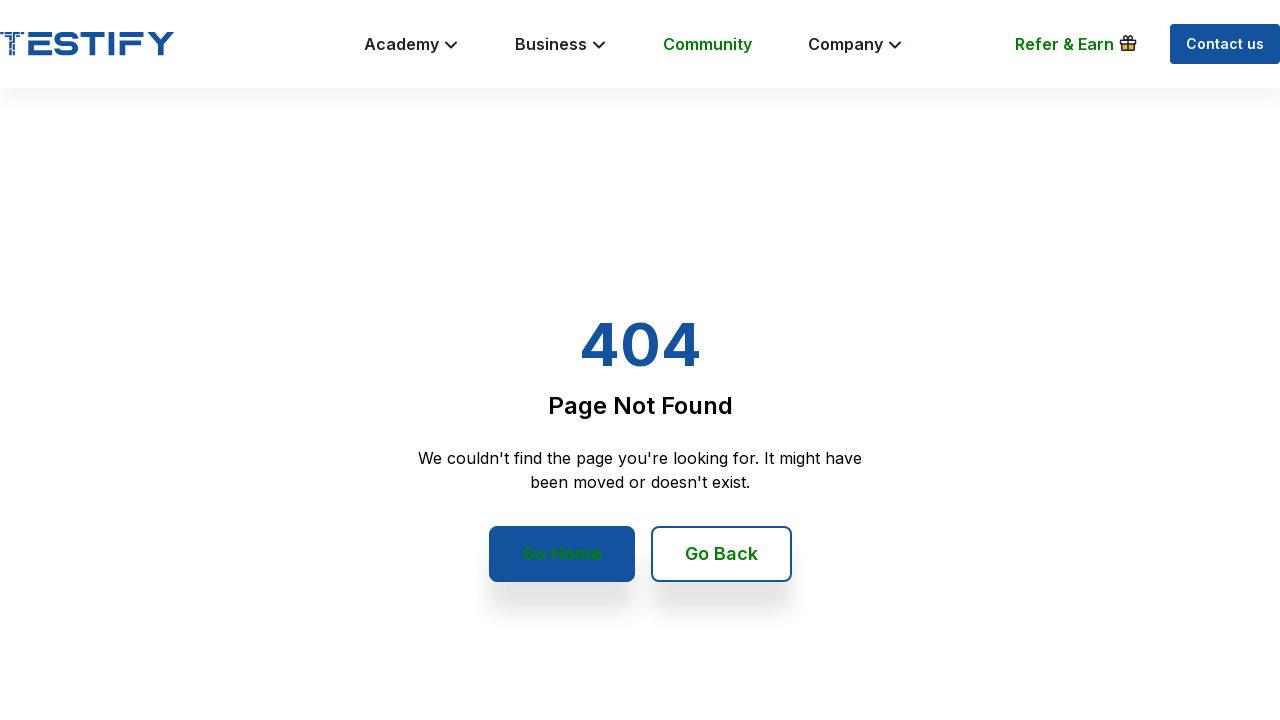

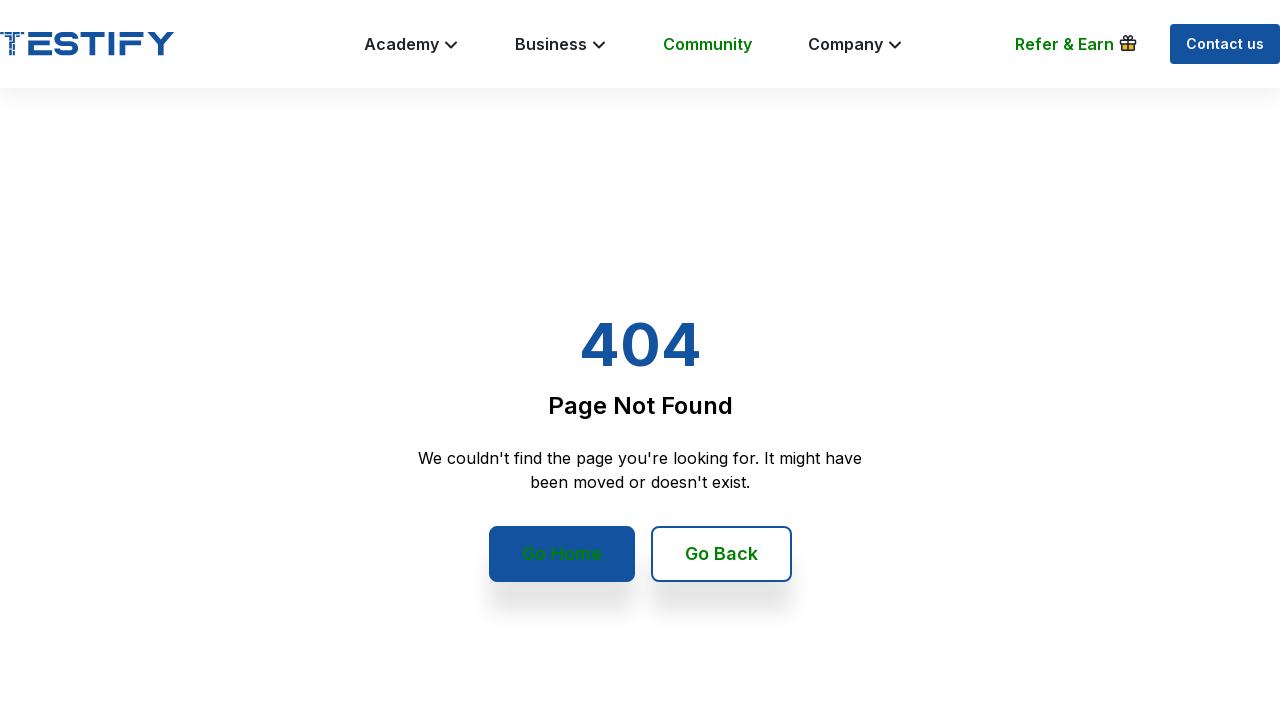